Tests mouse hover interaction by hovering over a user avatar image and verifying that the hidden caption text becomes visible.

Starting URL: https://the-internet.herokuapp.com/hovers

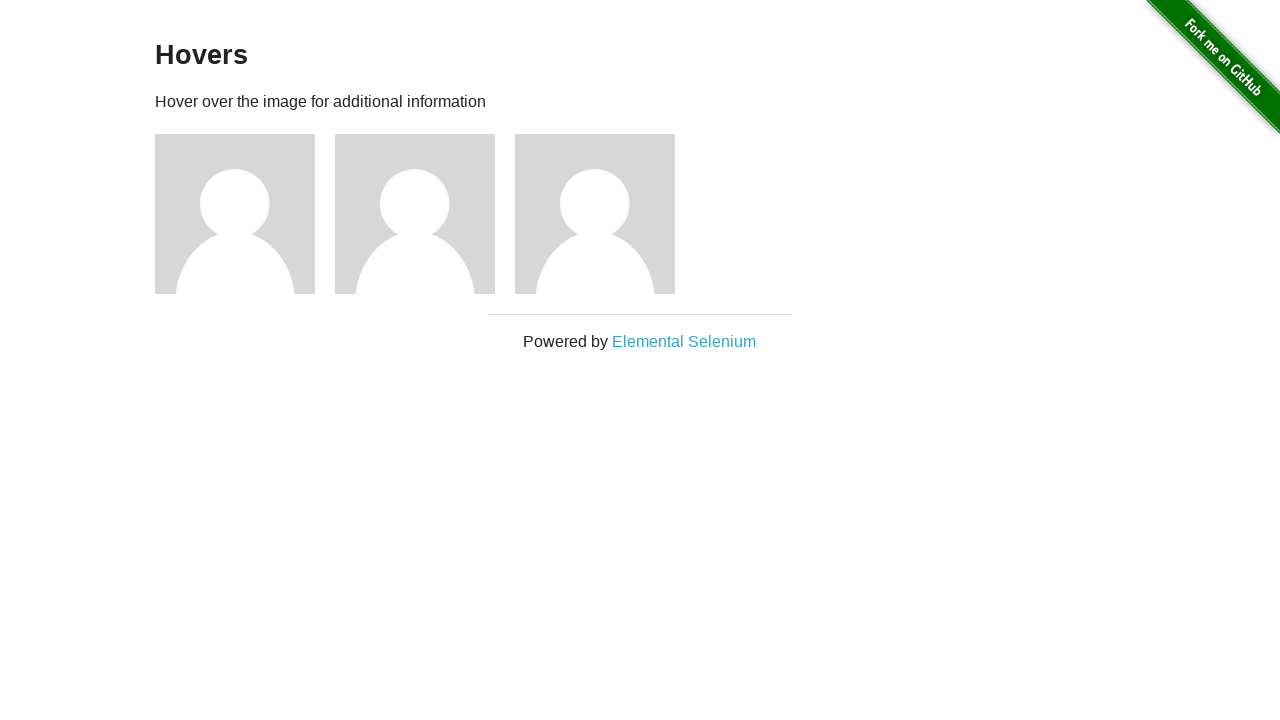

Located the first user avatar image
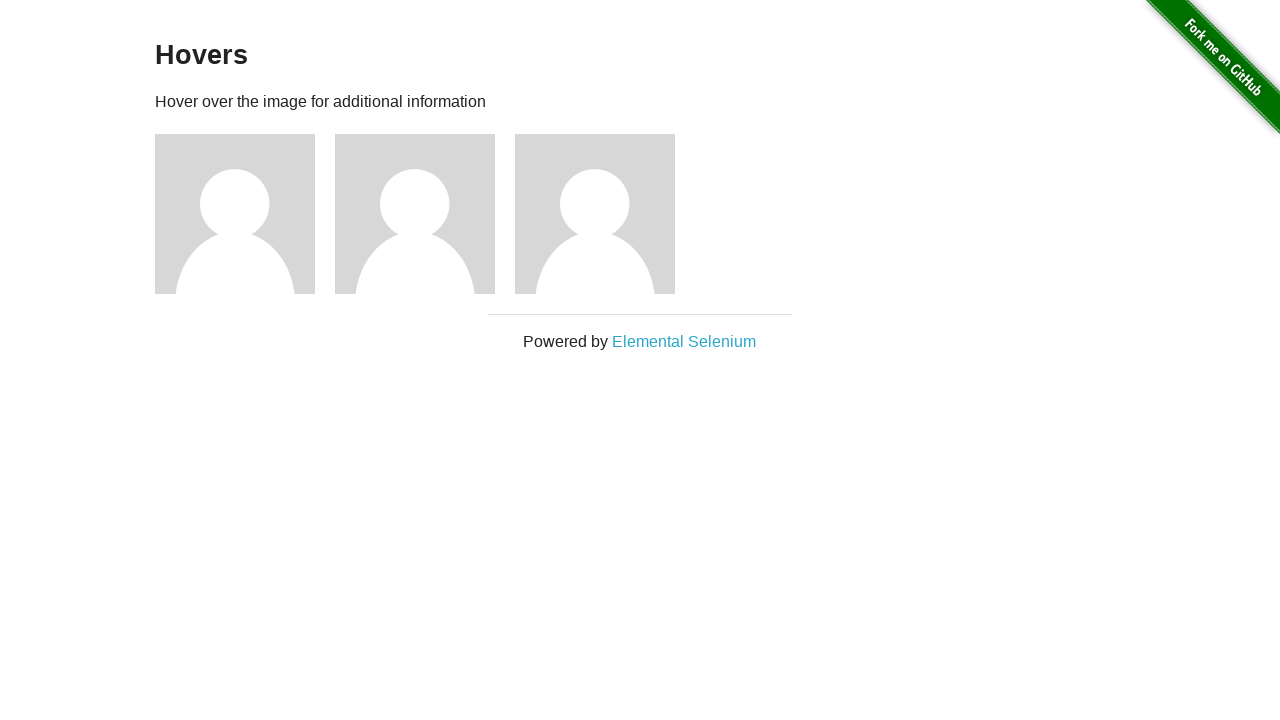

Hovered over the first user avatar image at (235, 214) on (//img[@alt='User Avatar'])[1]
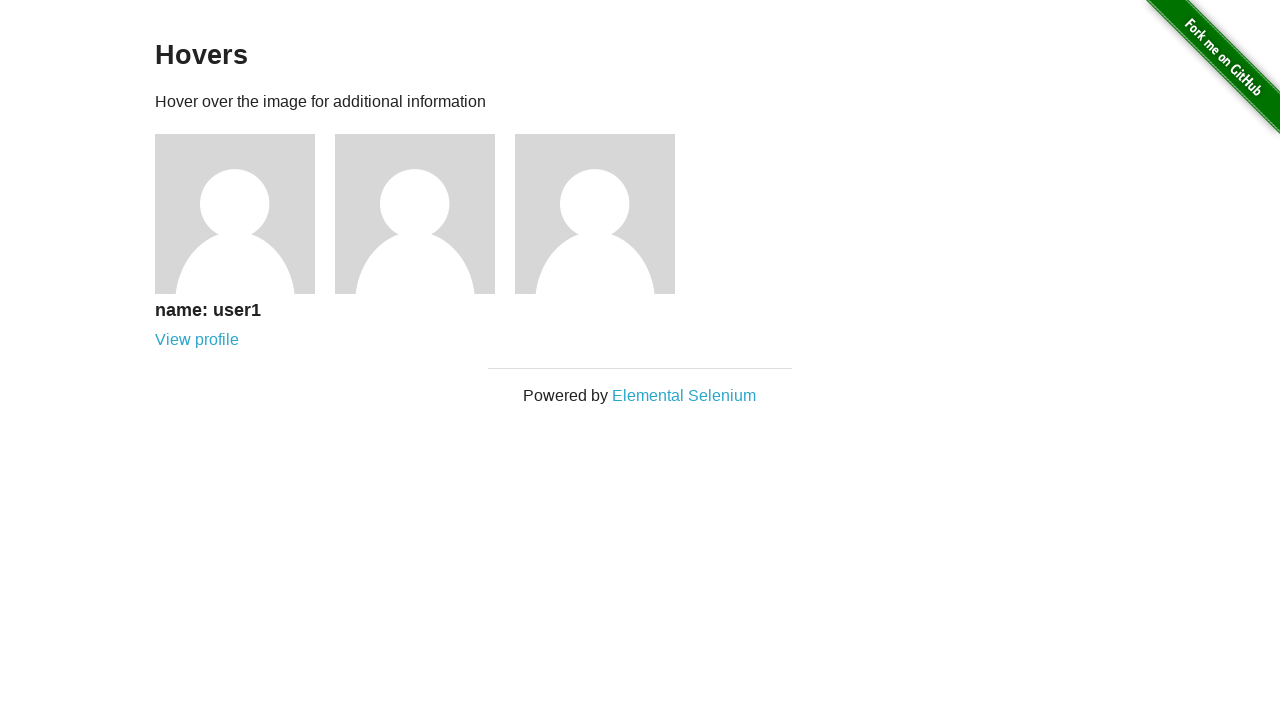

Waited for figcaption to become visible after hover
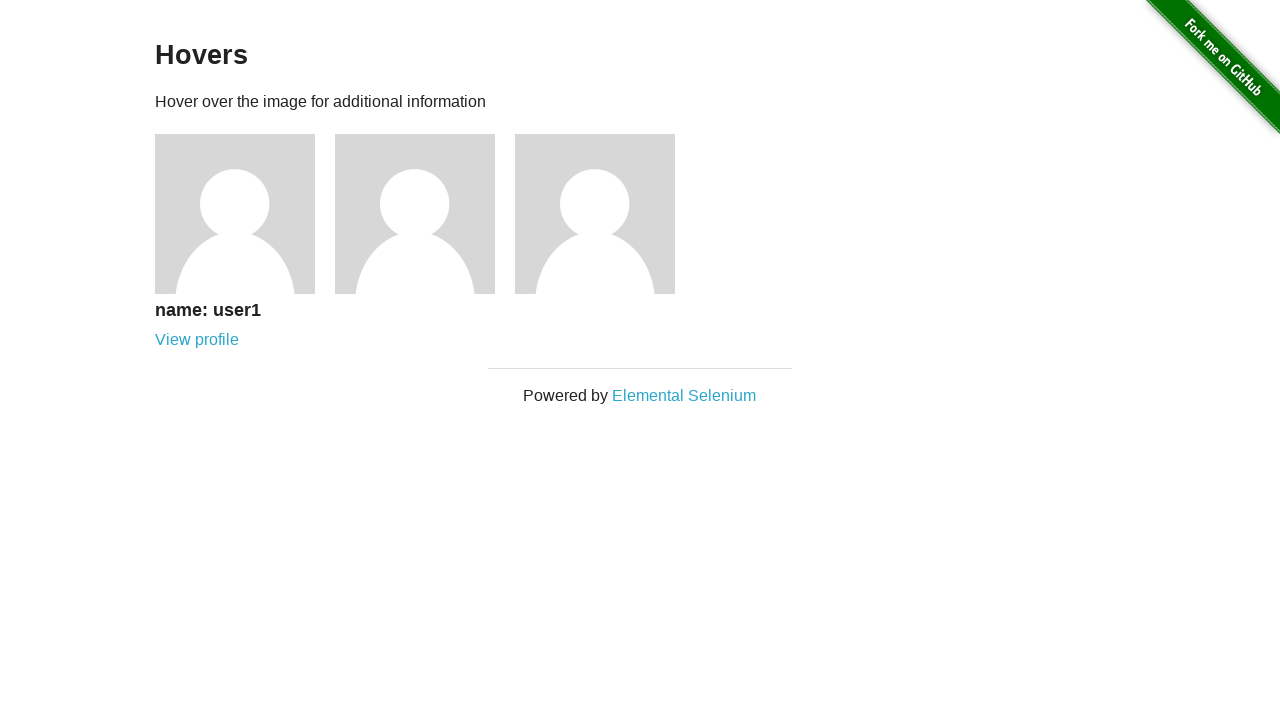

Verified that the caption text element is visible
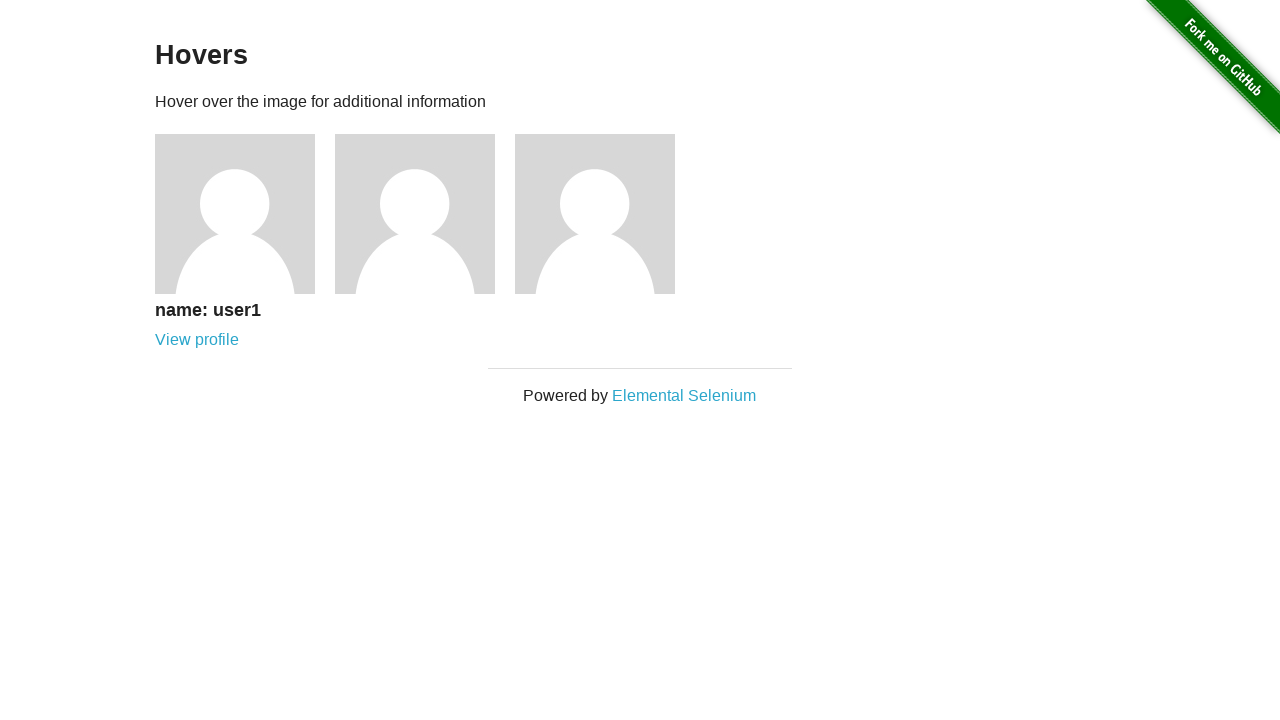

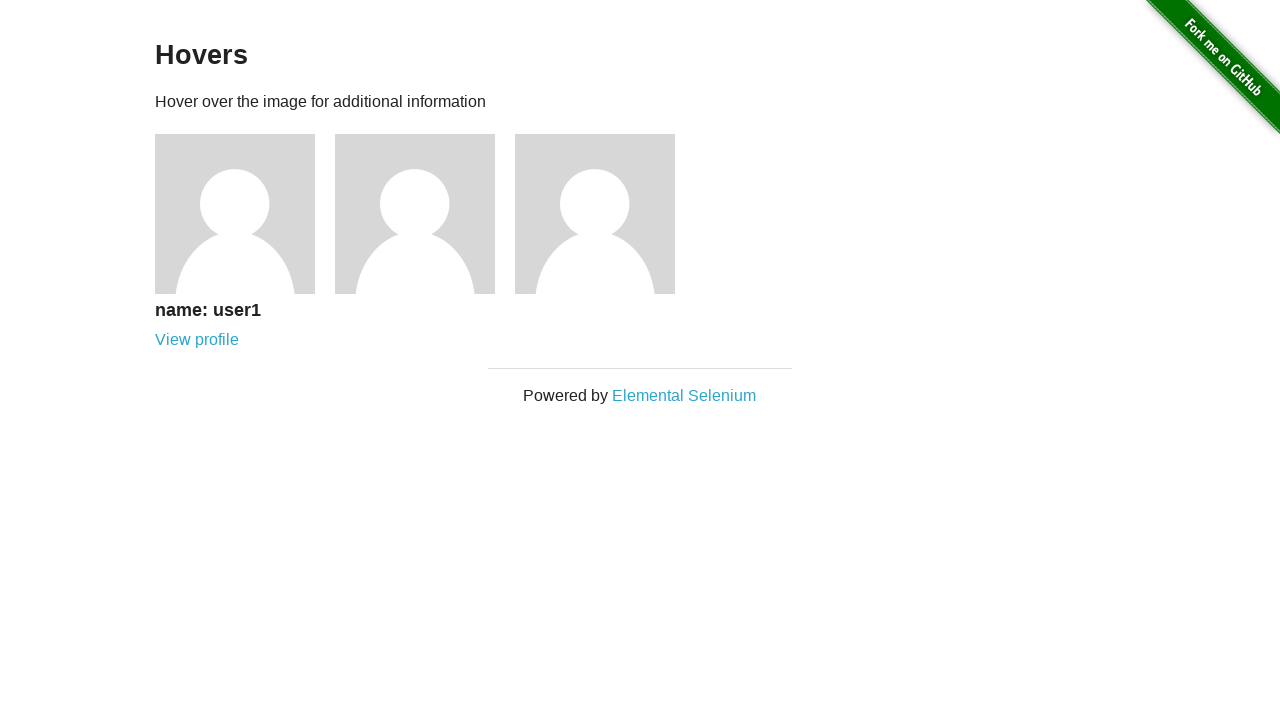